Tests AJAX functionality by clicking a button and waiting for dynamic content to load

Starting URL: http://uitestingplayground.com/ajax

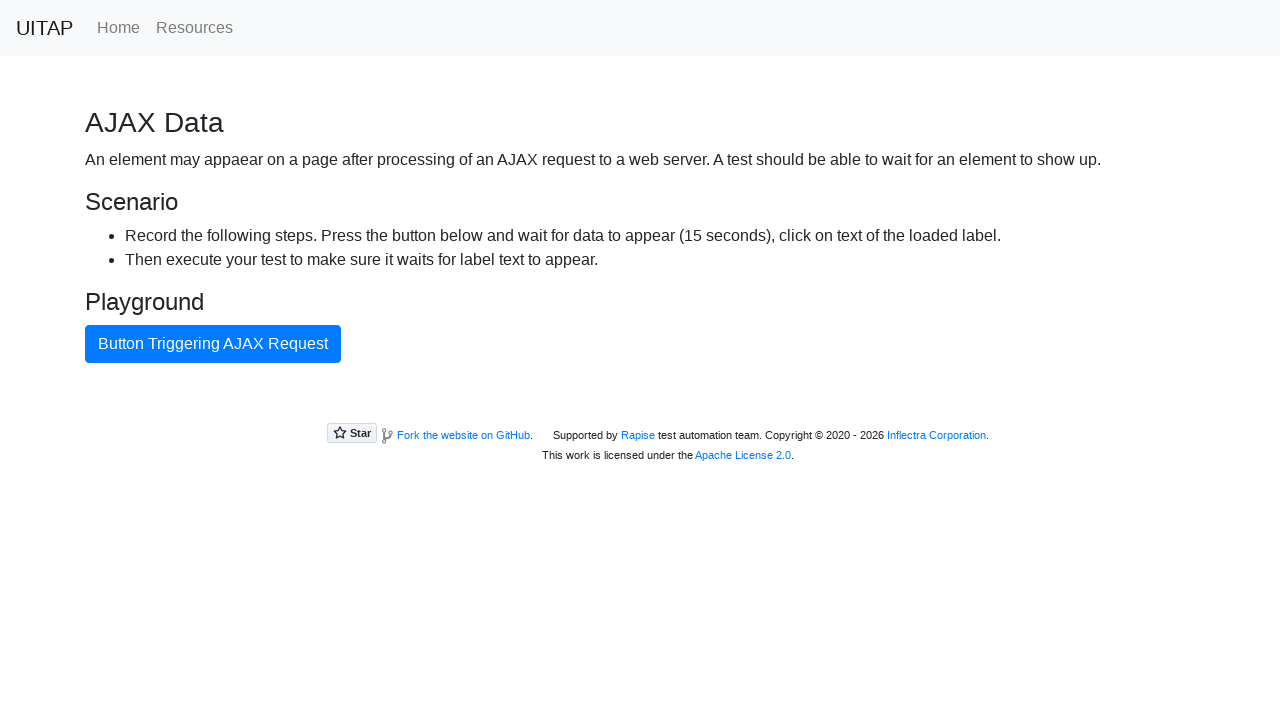

Clicked AJAX button to trigger dynamic content loading at (213, 344) on #ajaxButton
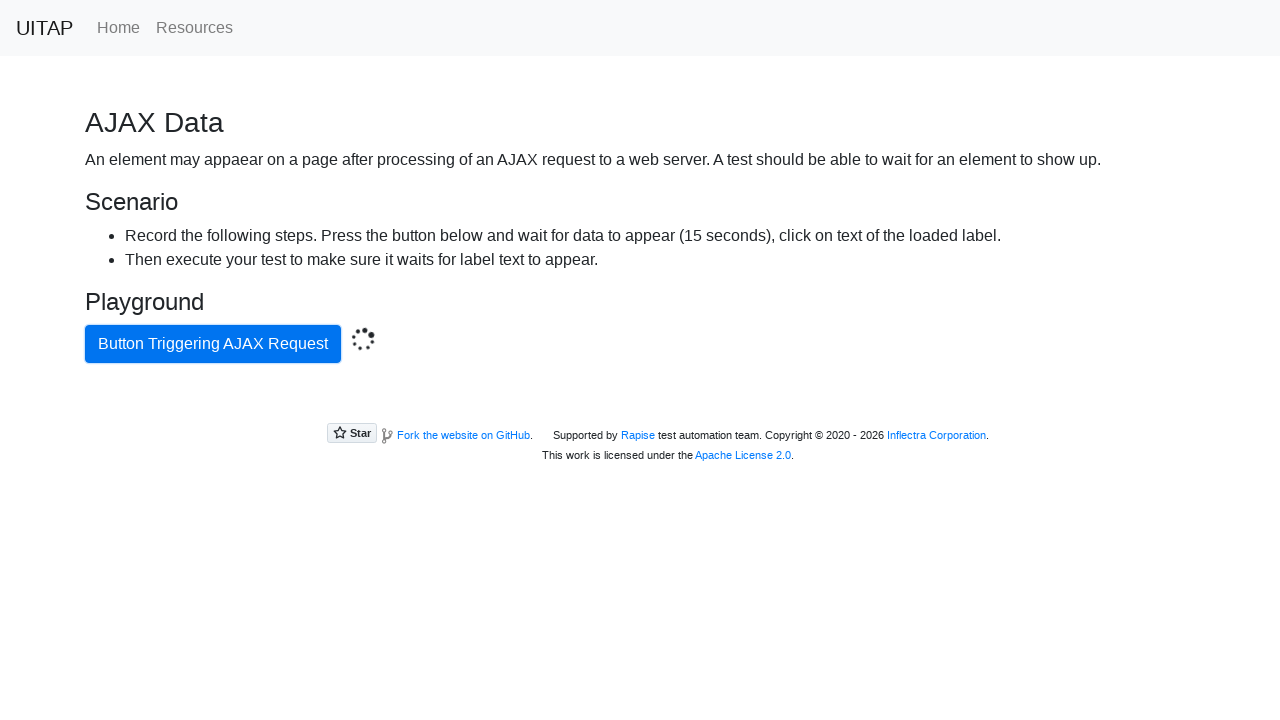

Success banner appeared after AJAX request completed
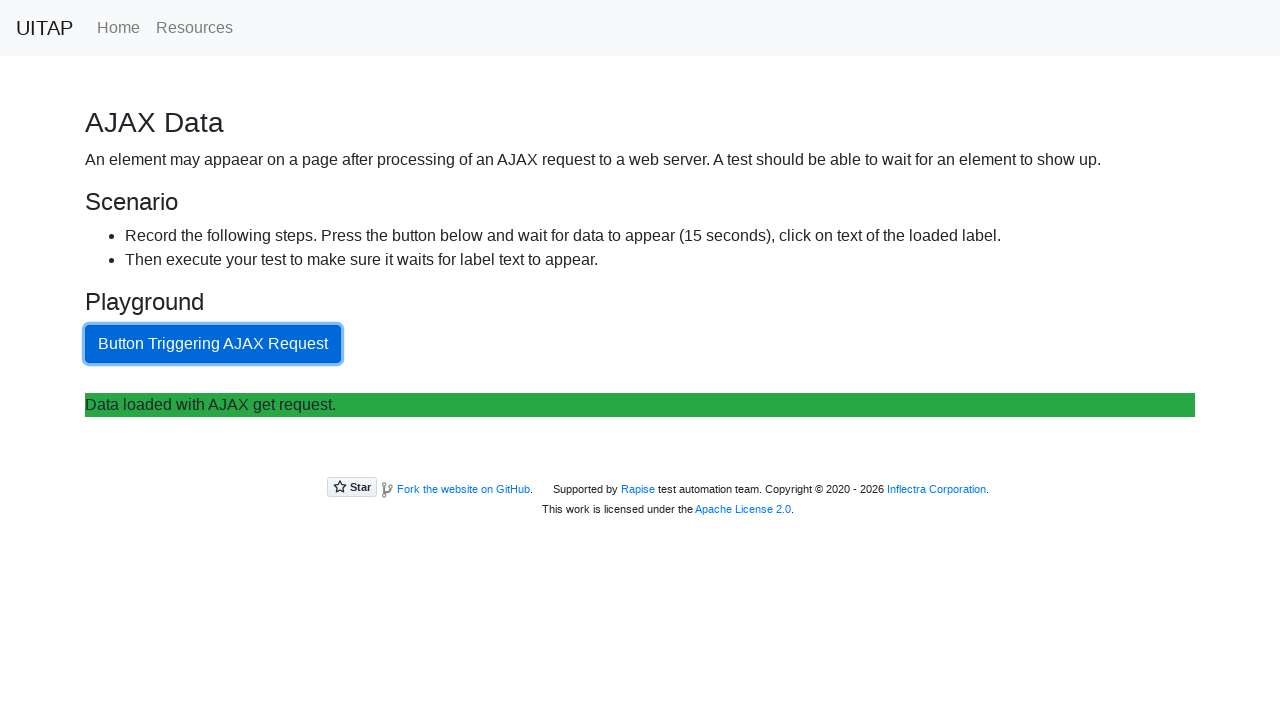

Retrieved success banner text: 'Data loaded with AJAX get request.'
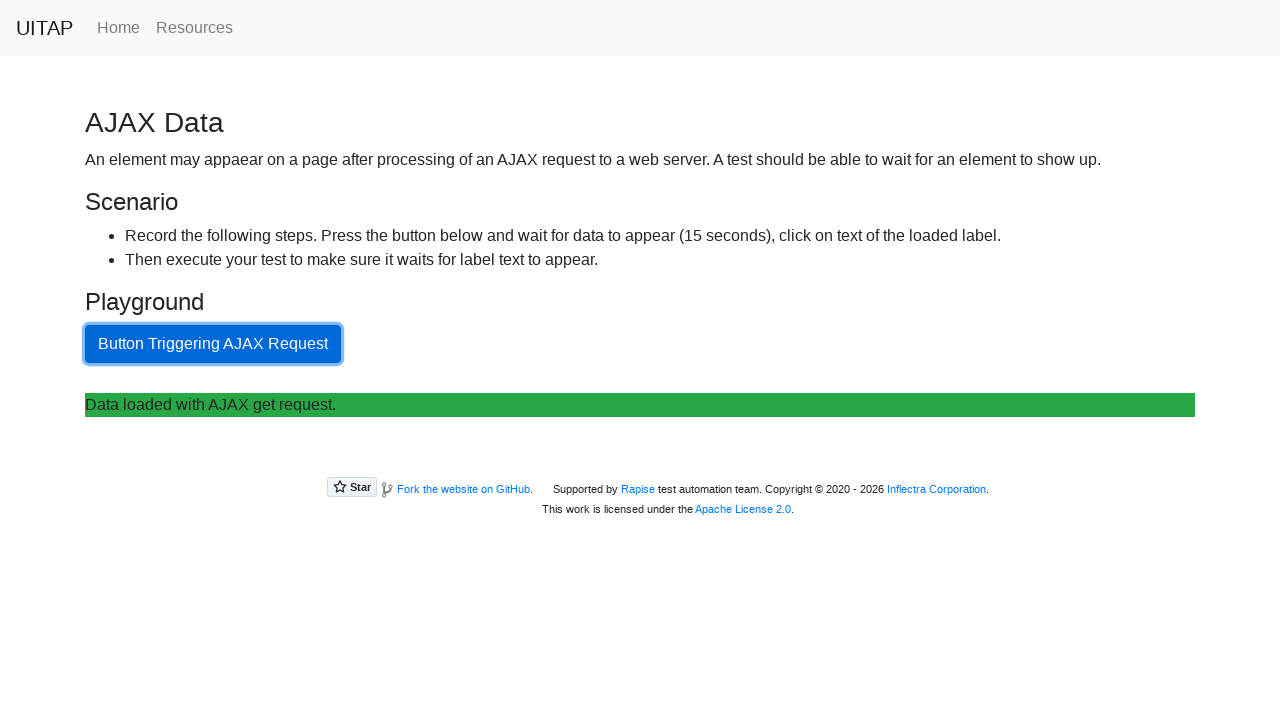

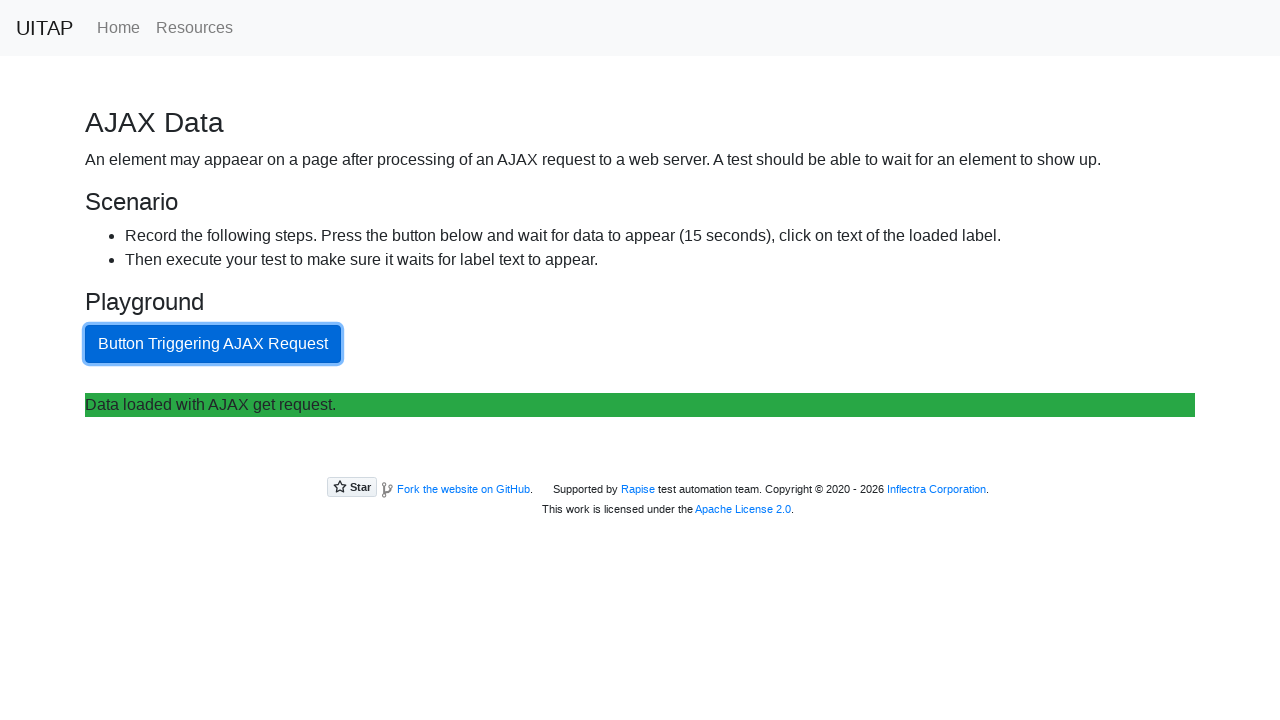